Tests phone field validation with numeric characters

Starting URL: https://b2c.passport.rt.ru/auth/realms/b2c/protocol/openid-connect/auth?client_id=account_b2c&redirect_uri=https://b2c.passport.rt.ru/account_b2c/login?theme%3Dlight&response_type=code&scope=openid&state=ac430121-8a61-410e-8d51-016d4d0a1a5b&theme=light&auth_type

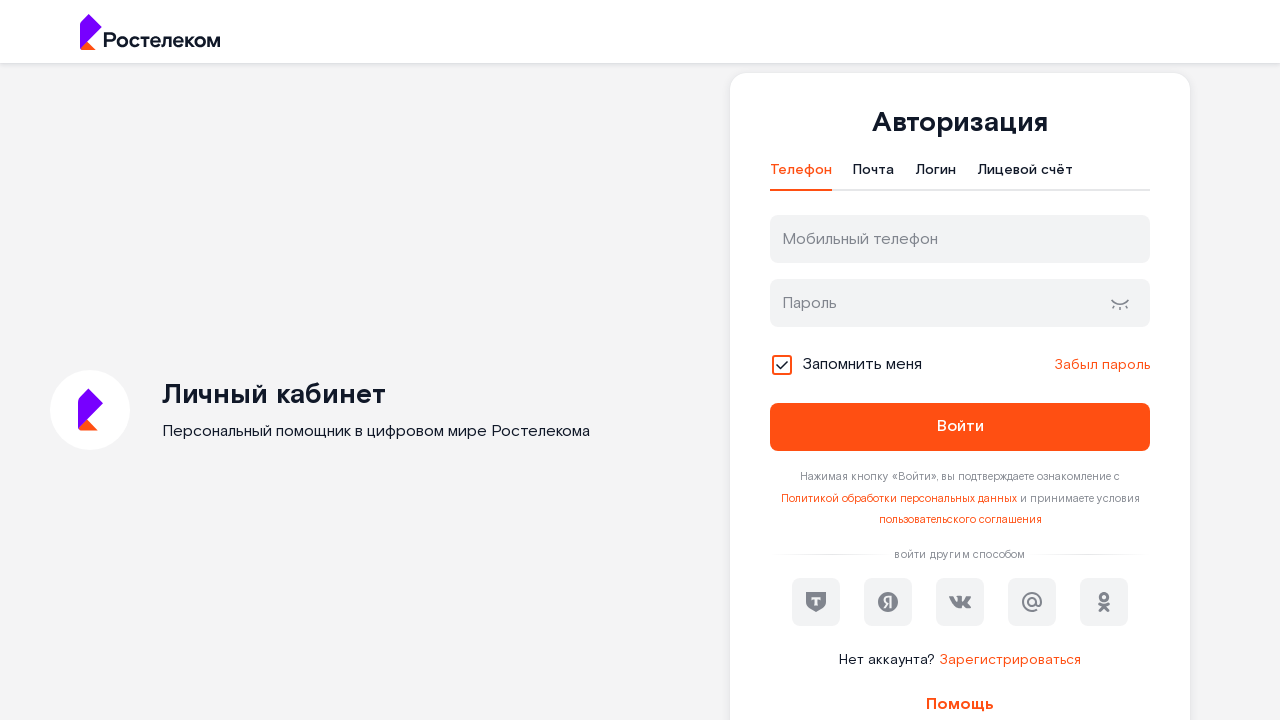

Filled phone field with numeric characters '1234567890' on input#username
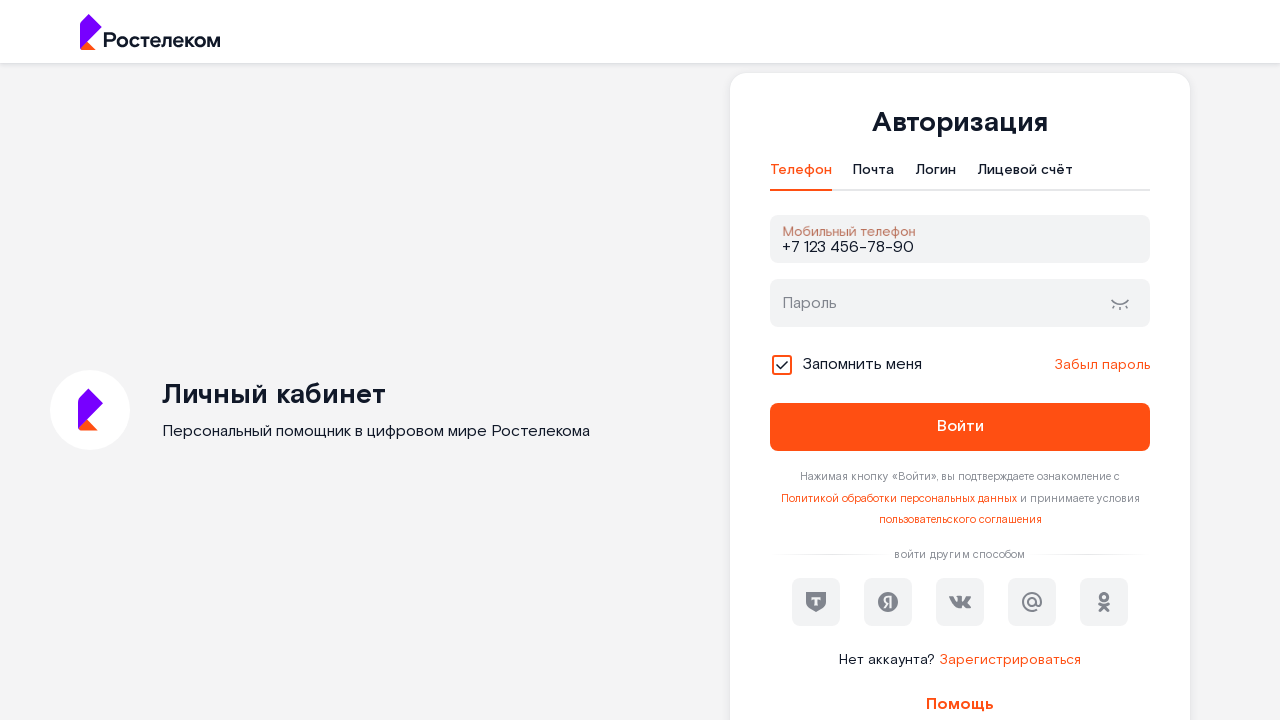

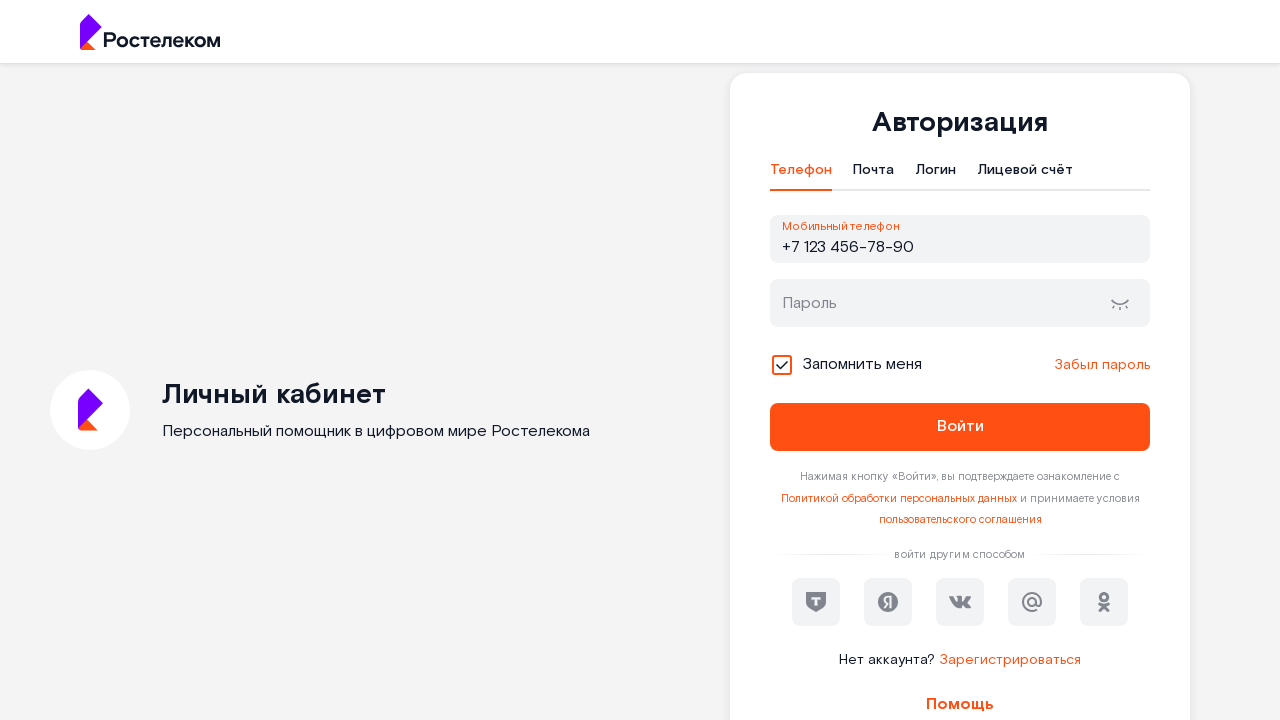